Tests right-click functionality on a context menu demo page by performing a right-click on a button element to trigger the context menu

Starting URL: https://swisnl.github.io/jQuery-contextMenu/demo.html

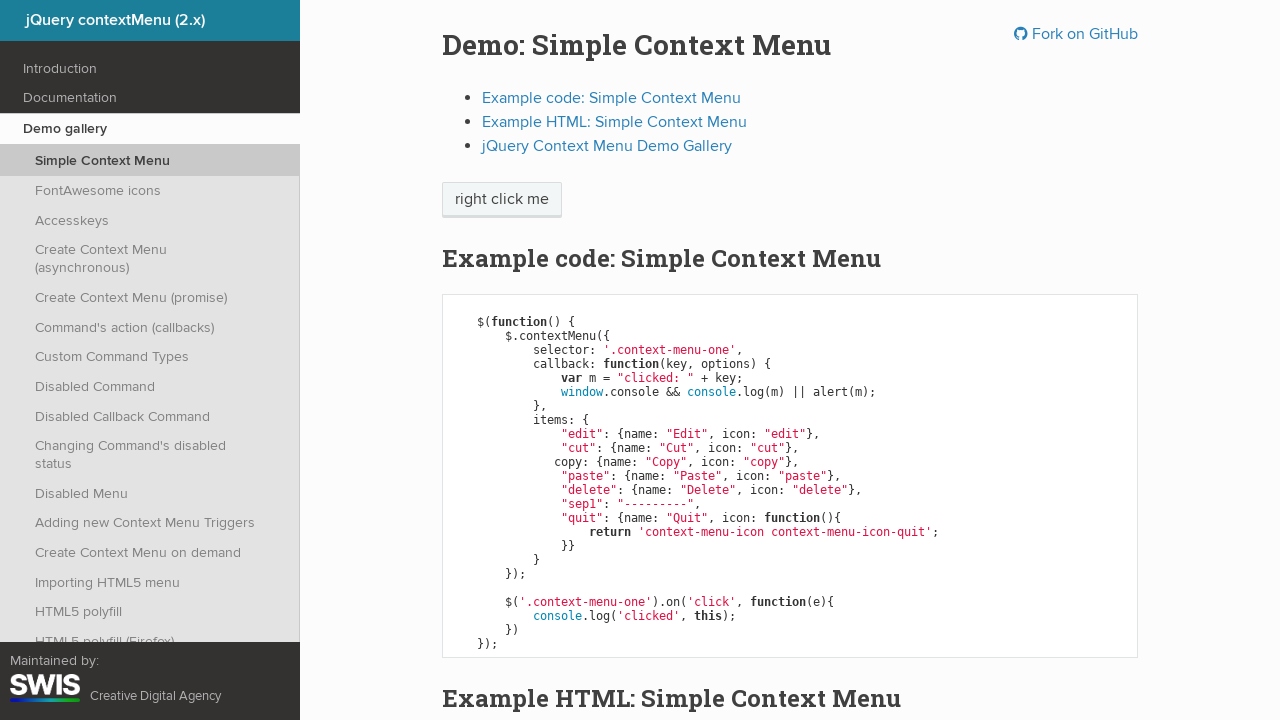

Navigated to jQuery contextMenu demo page
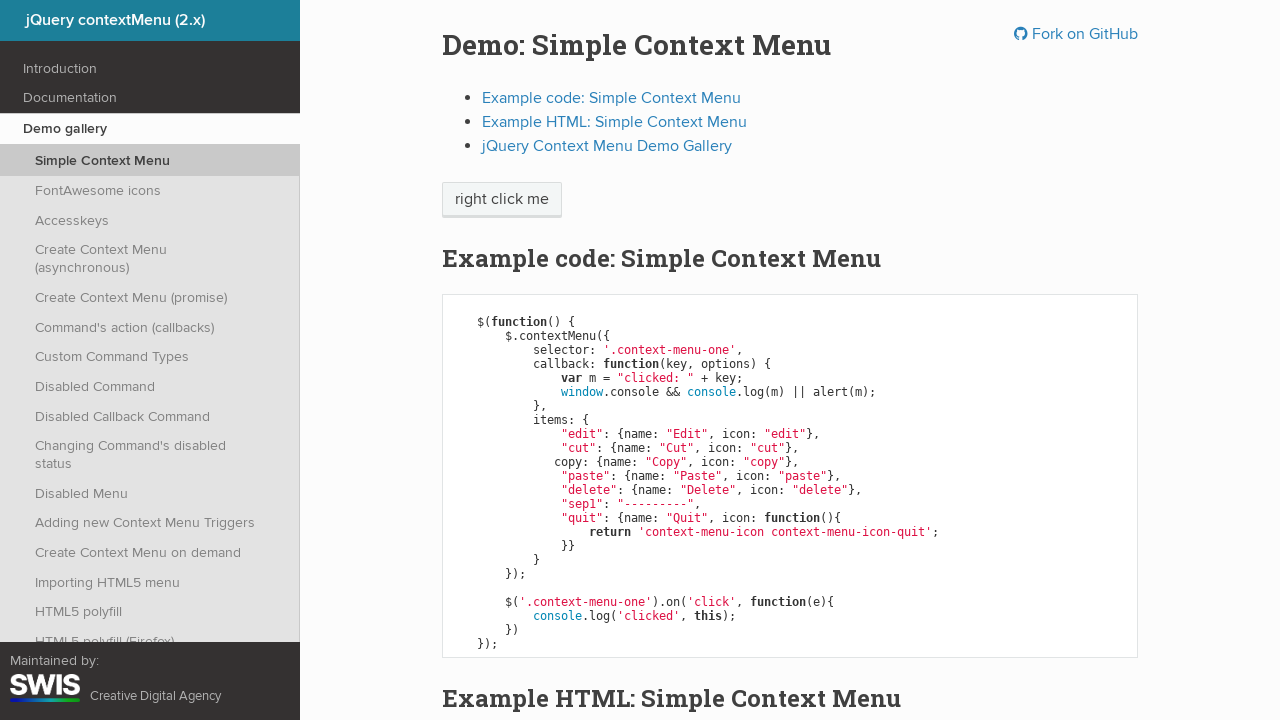

Right-clicked on context menu button at (502, 200) on .context-menu-one.btn.btn-neutral
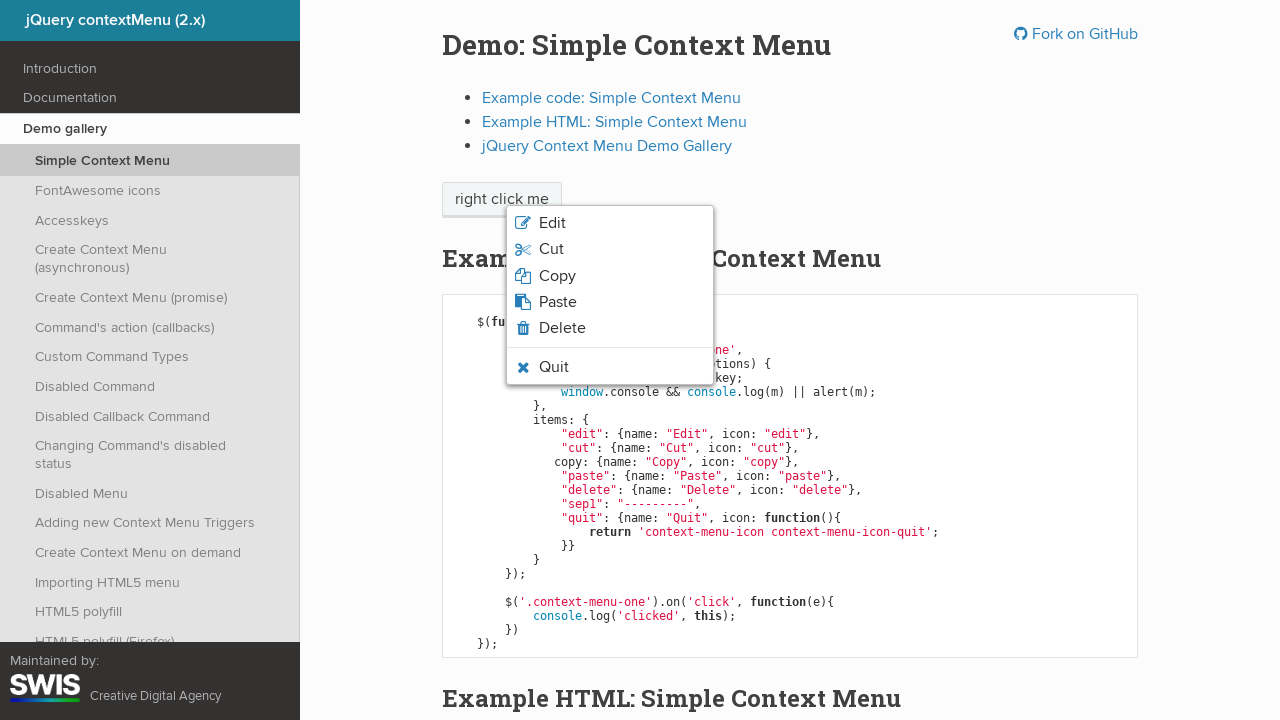

Context menu appeared and is visible
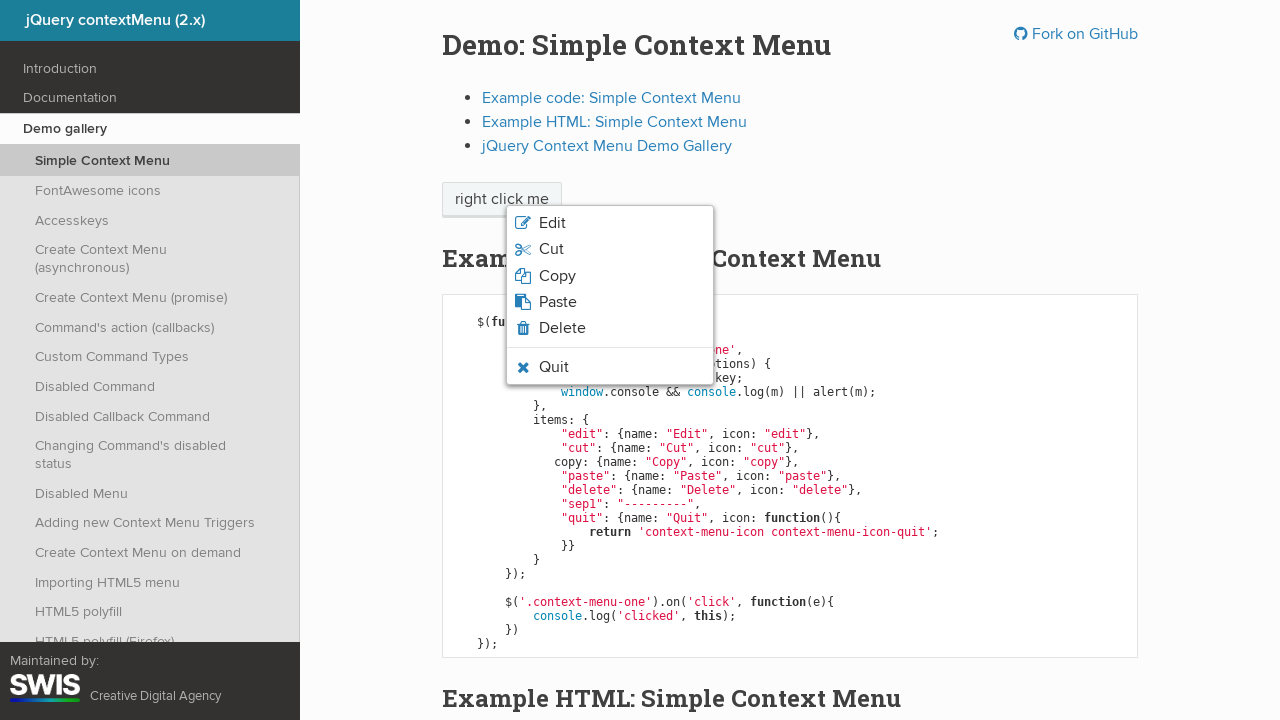

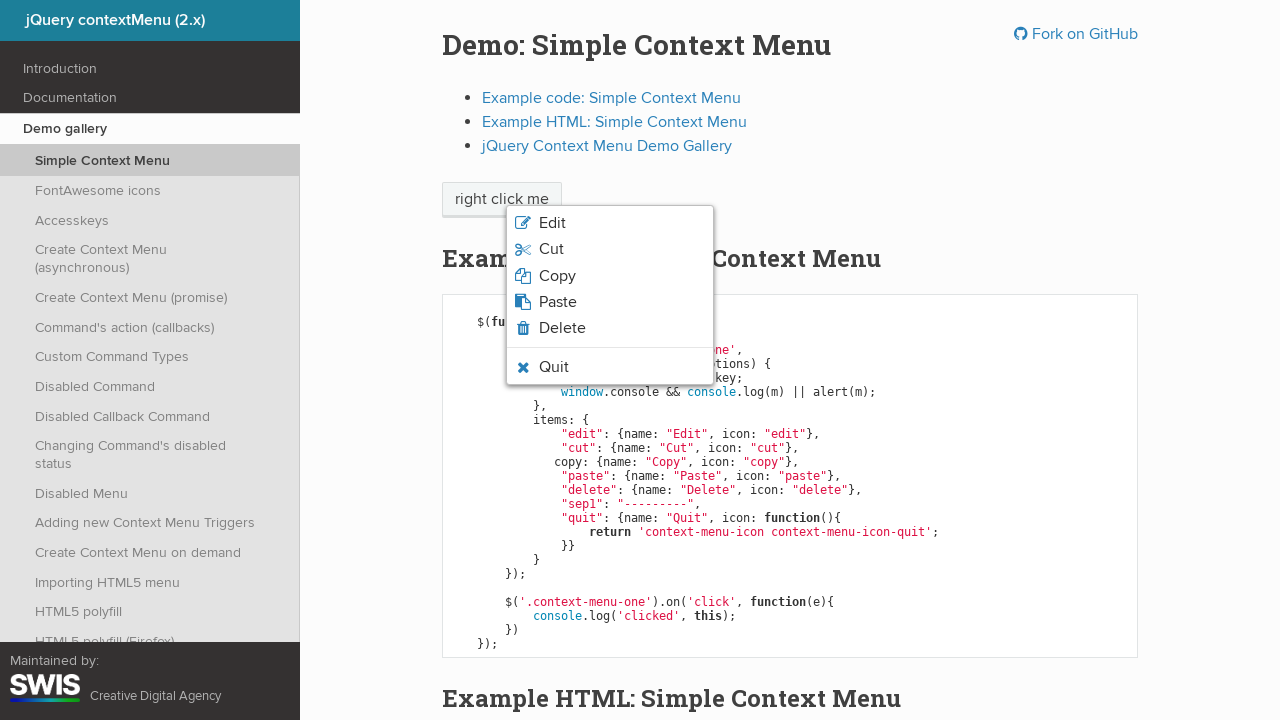